Tests dropdown selection functionality by selecting options by value and verifying that the correct options are selected.

Starting URL: https://the-internet.herokuapp.com/dropdown

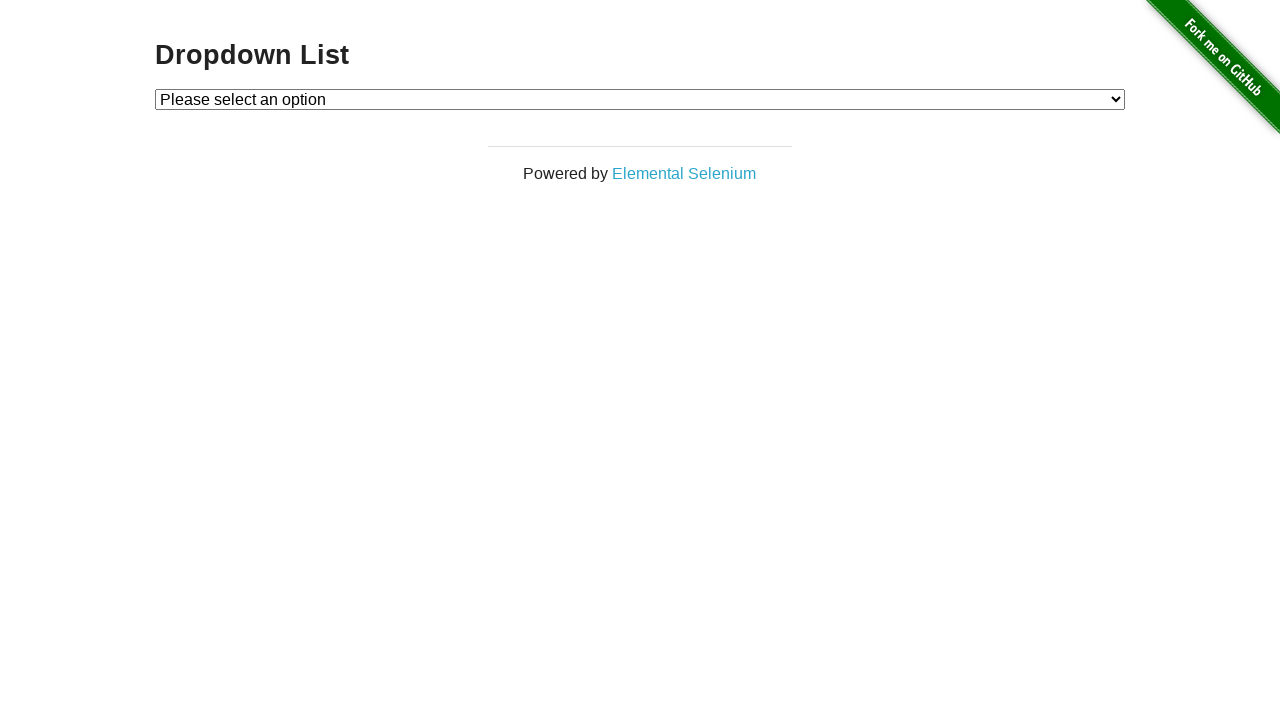

Selected Option 1 from dropdown by value on #dropdown
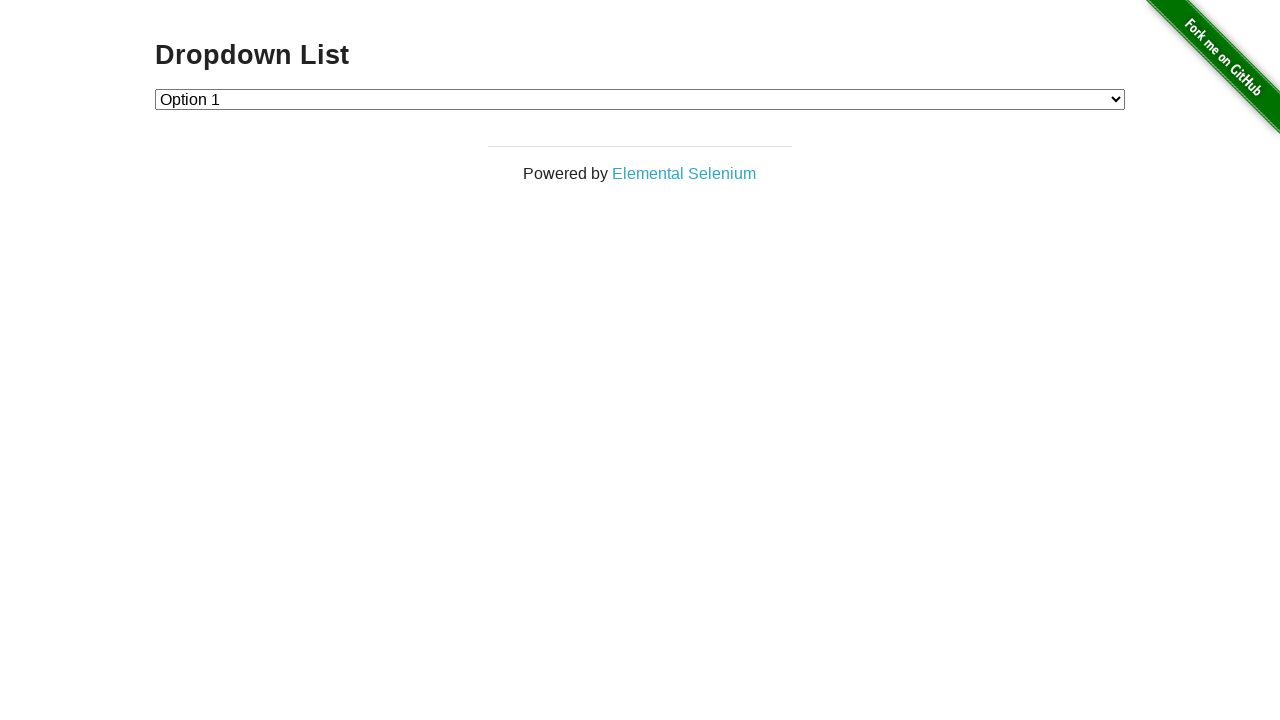

Retrieved dropdown input value to verify Option 1 selection
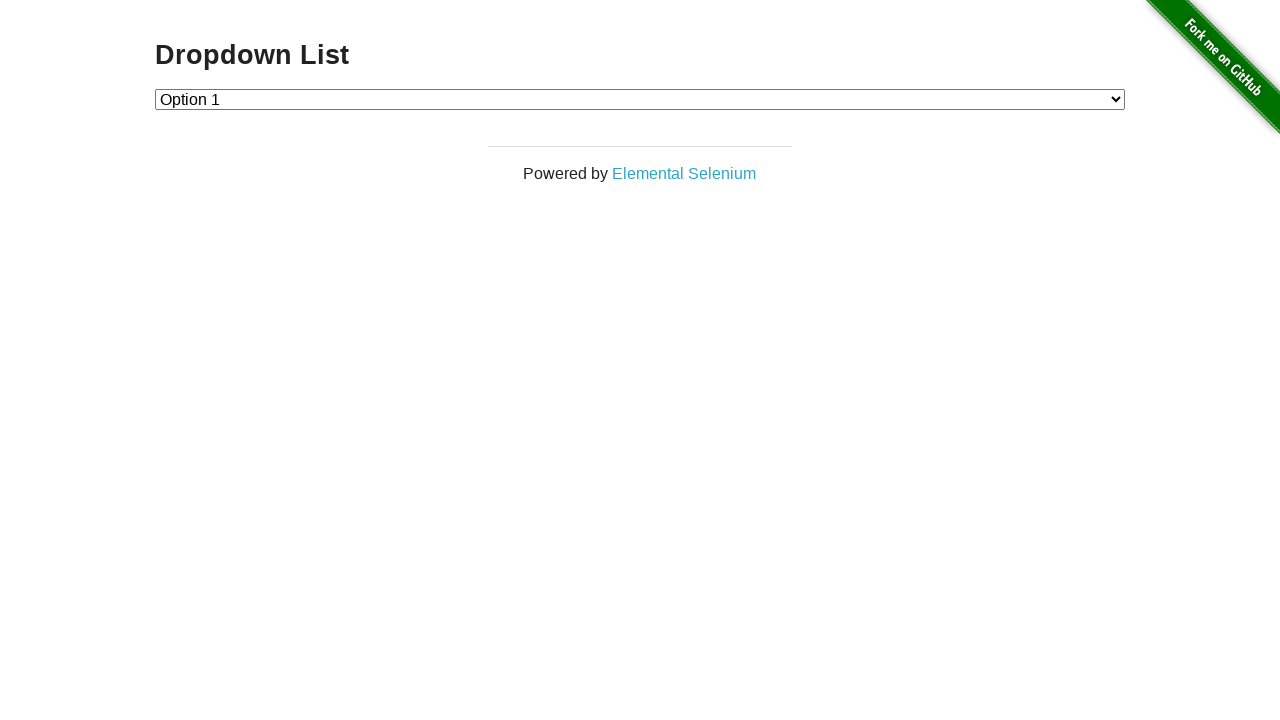

Asserted that Option 1 is correctly selected
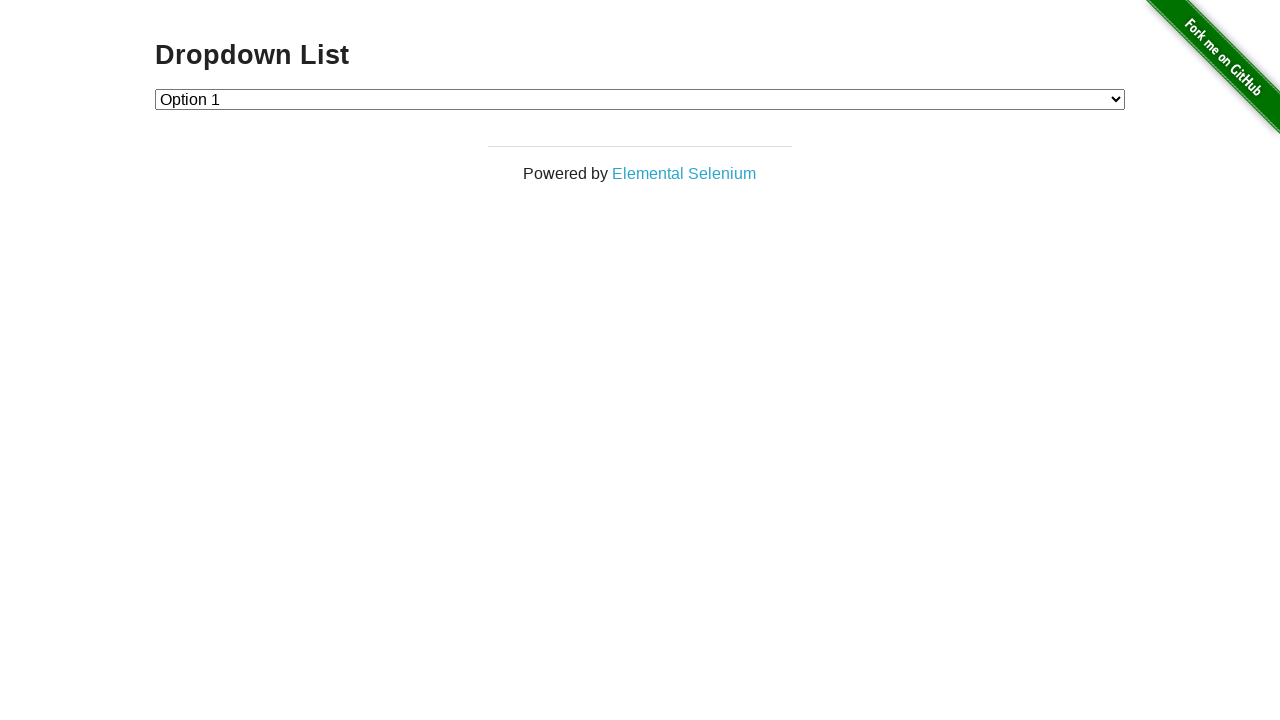

Selected Option 2 from dropdown by value on #dropdown
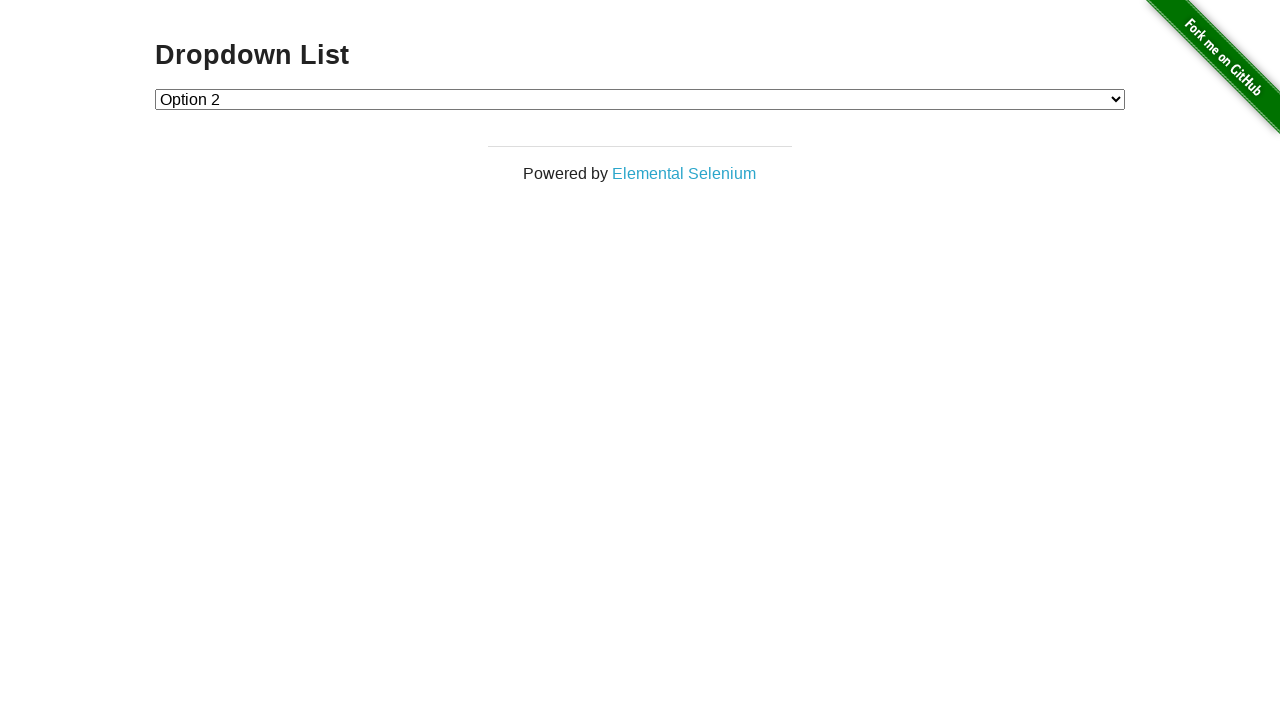

Retrieved dropdown input value to verify Option 2 selection
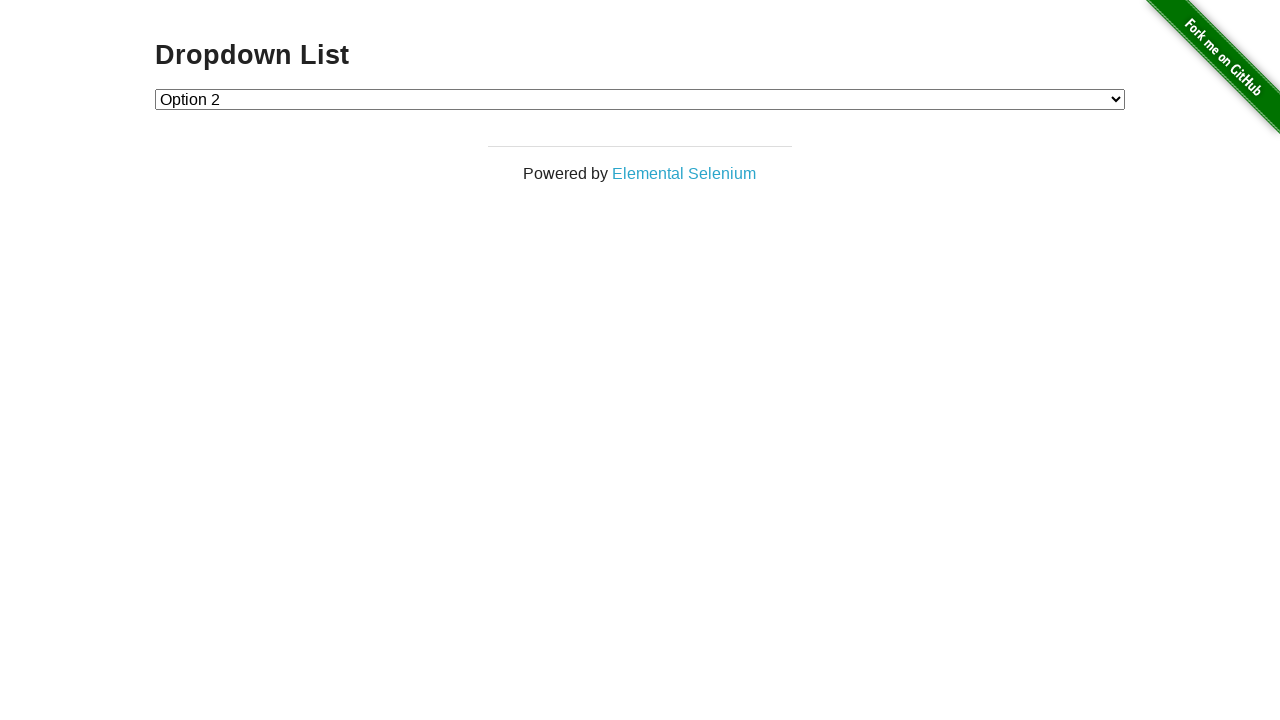

Asserted that Option 2 is correctly selected
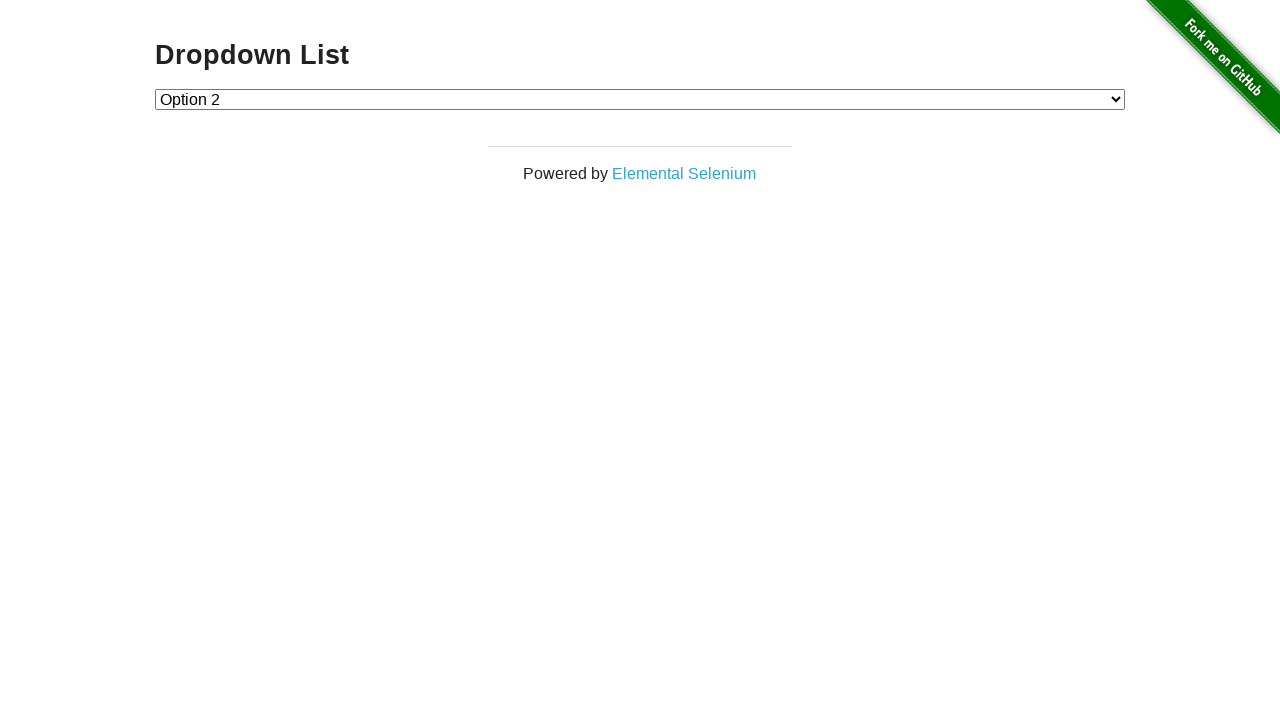

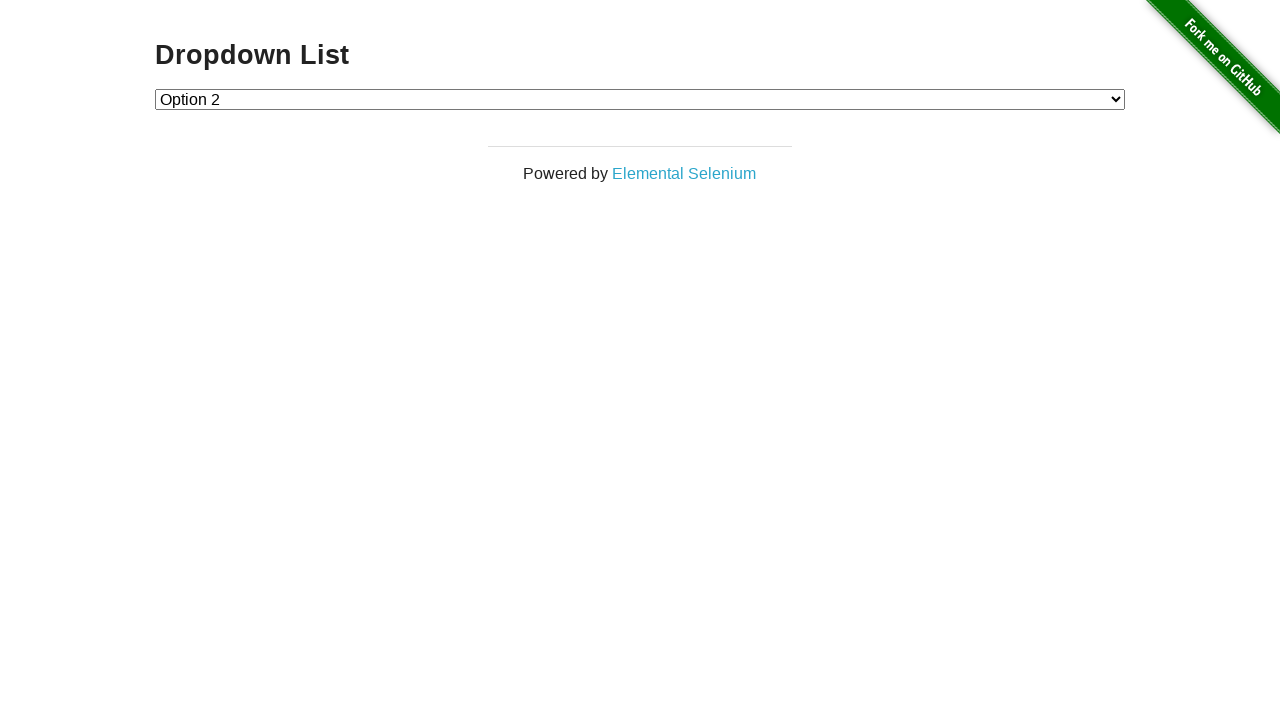